Tests that cities in the "from city" dropdown are validated against the "to city" dropdown to ensure proper travel route options

Starting URL: http://www.khuranatravel.com

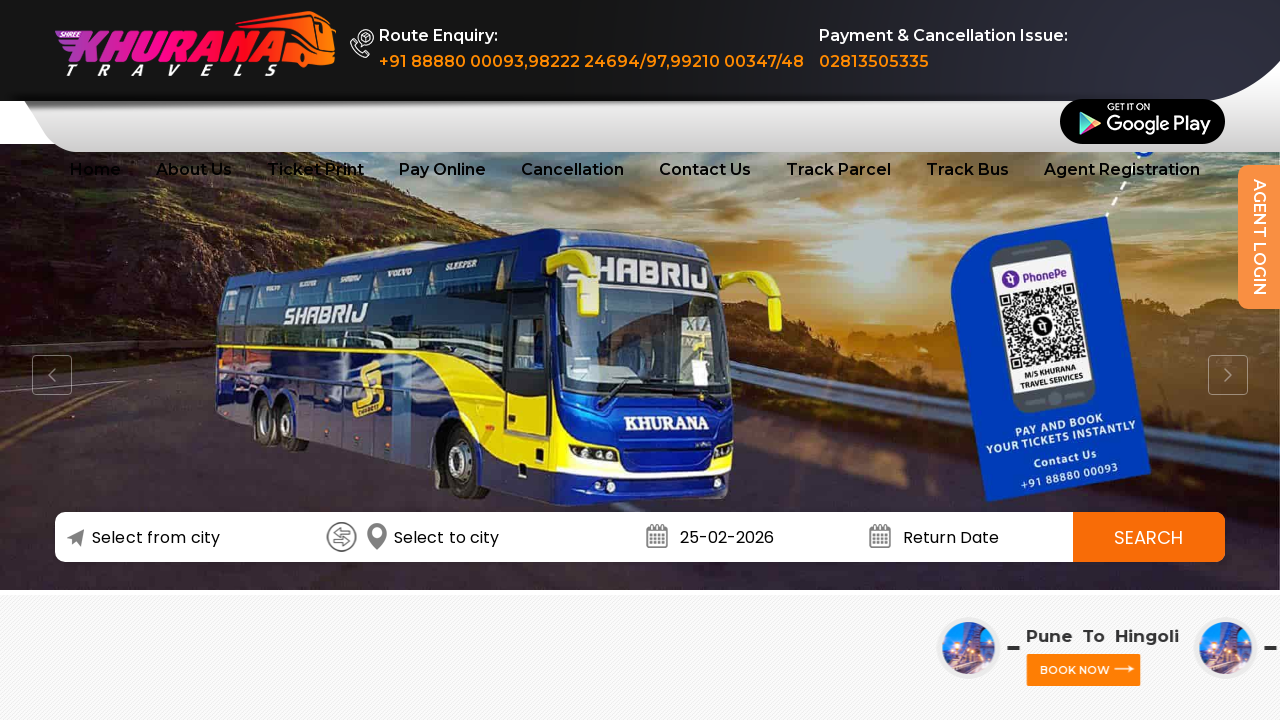

Navigated to Khurana Travel homepage
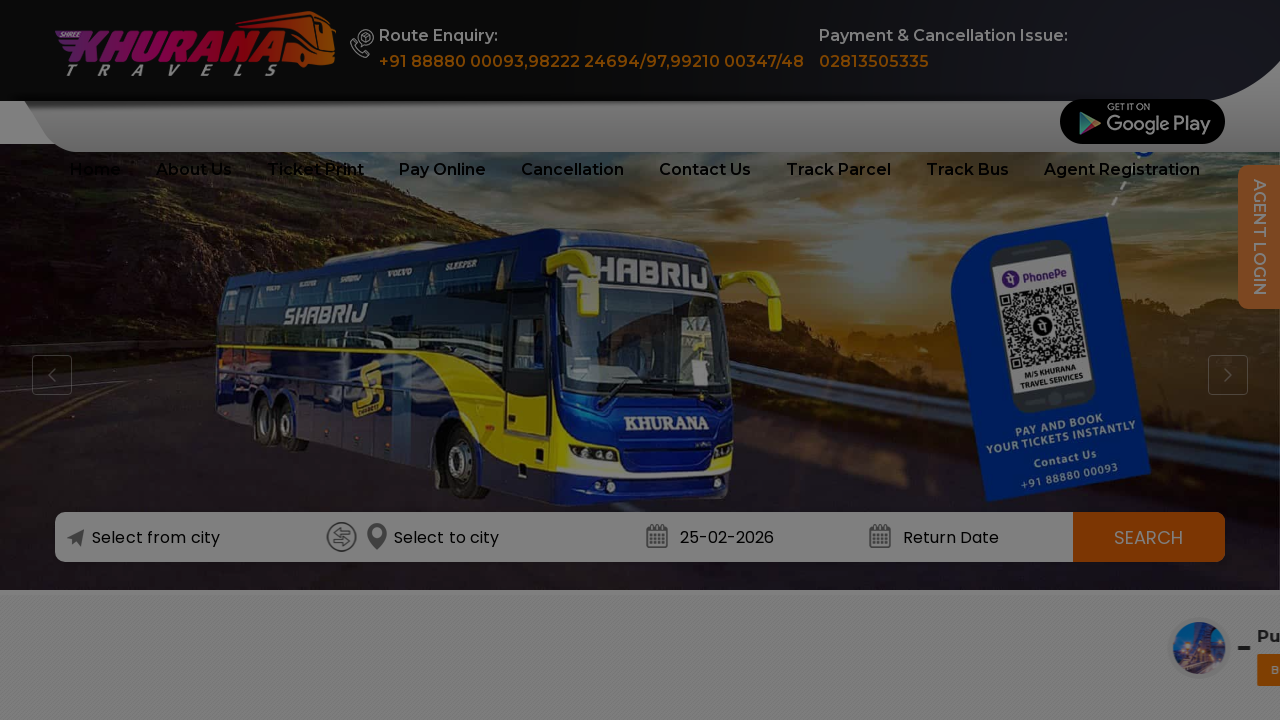

Located 'from city' dropdown element
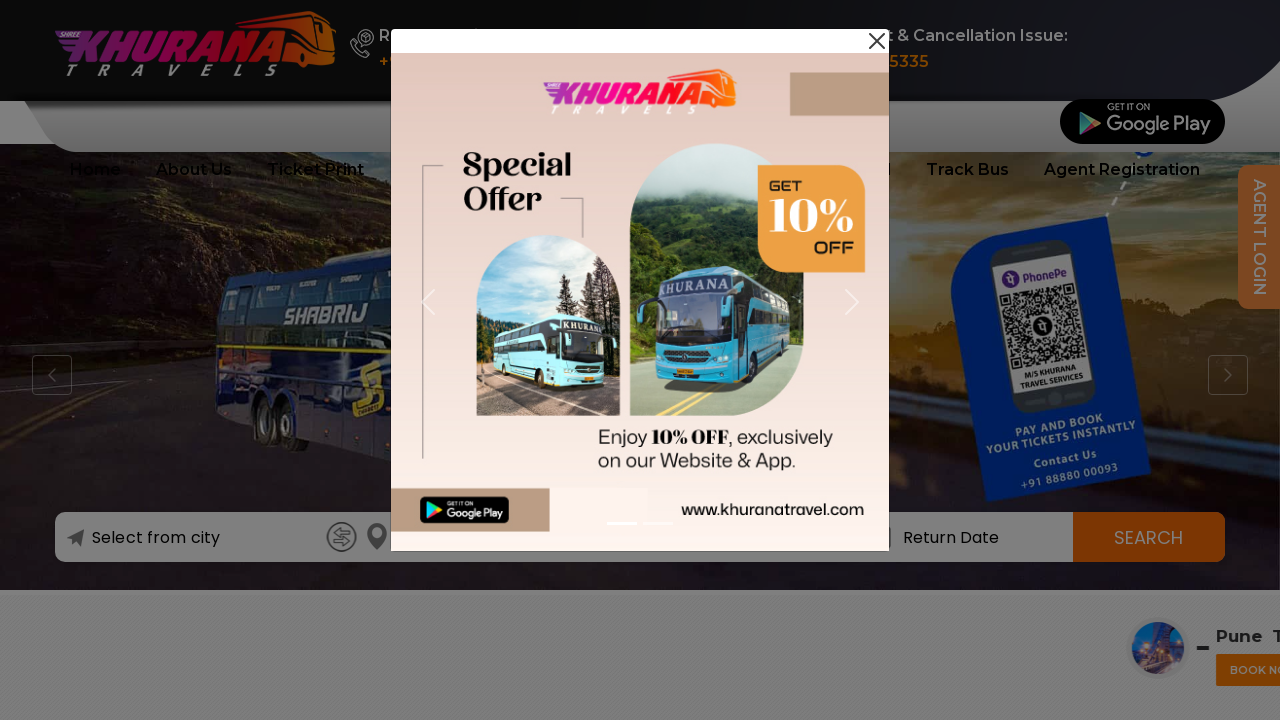

Retrieved all options from 'from city' dropdown
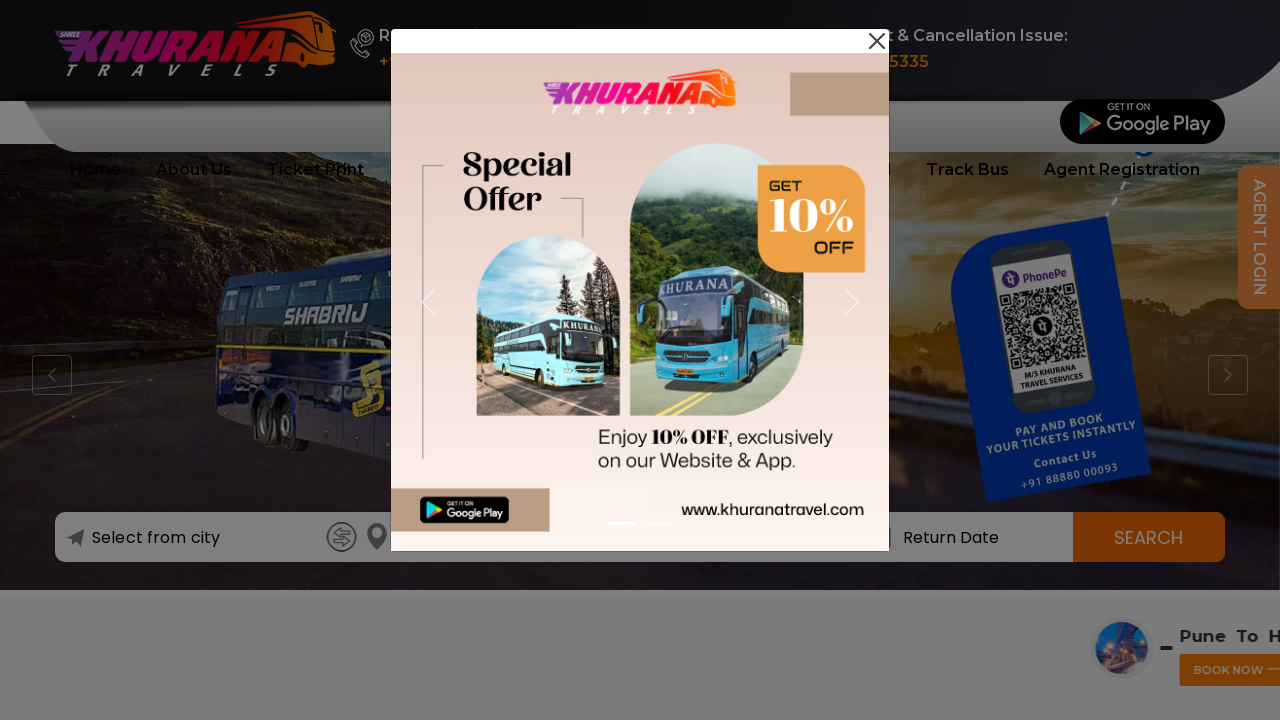

Found 0 cities in 'from city' dropdown
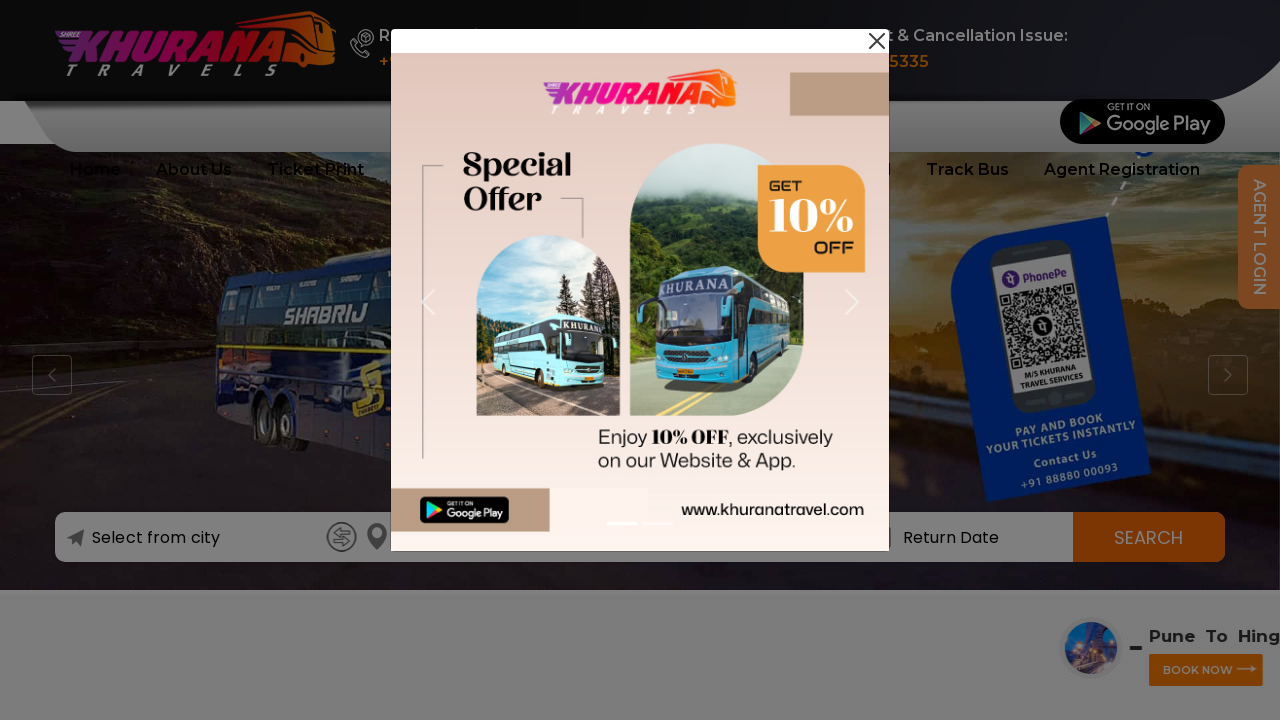

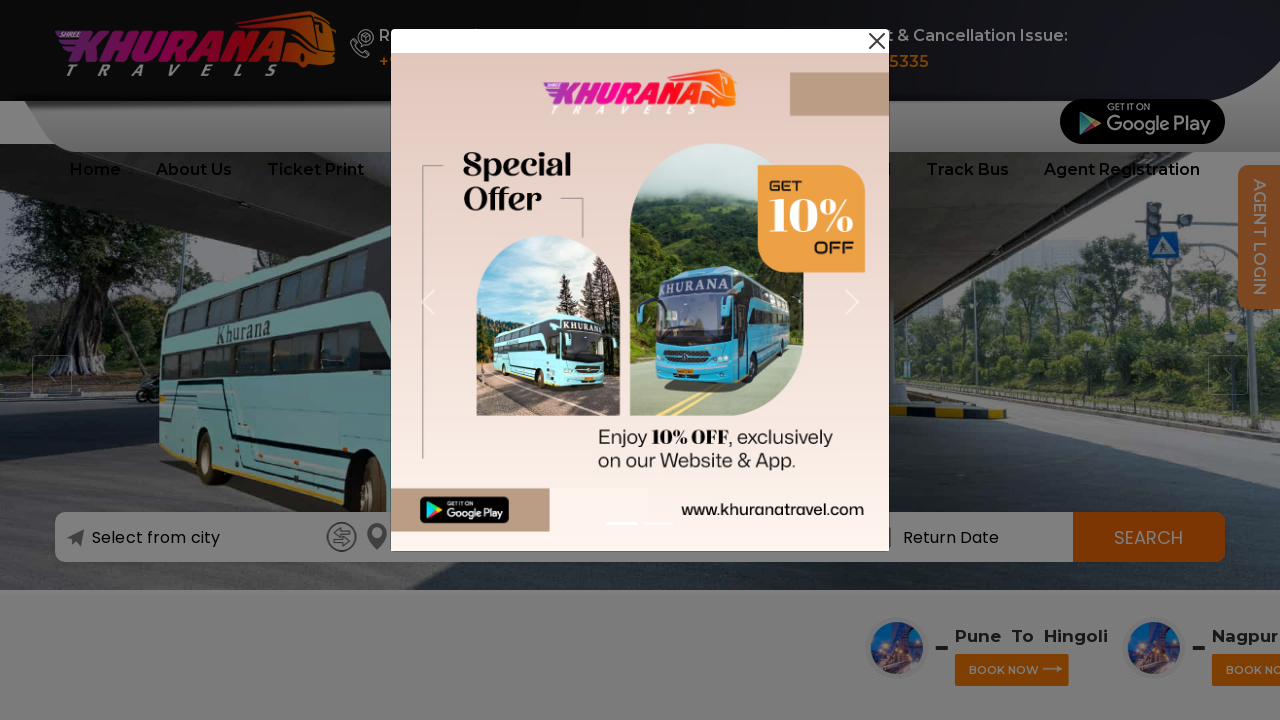